Tests the autocomplete feature on jQuery UI demo page by typing a partial word in an input field within an iframe and selecting from the autocomplete suggestions.

Starting URL: https://jqueryui.com/autocomplete/

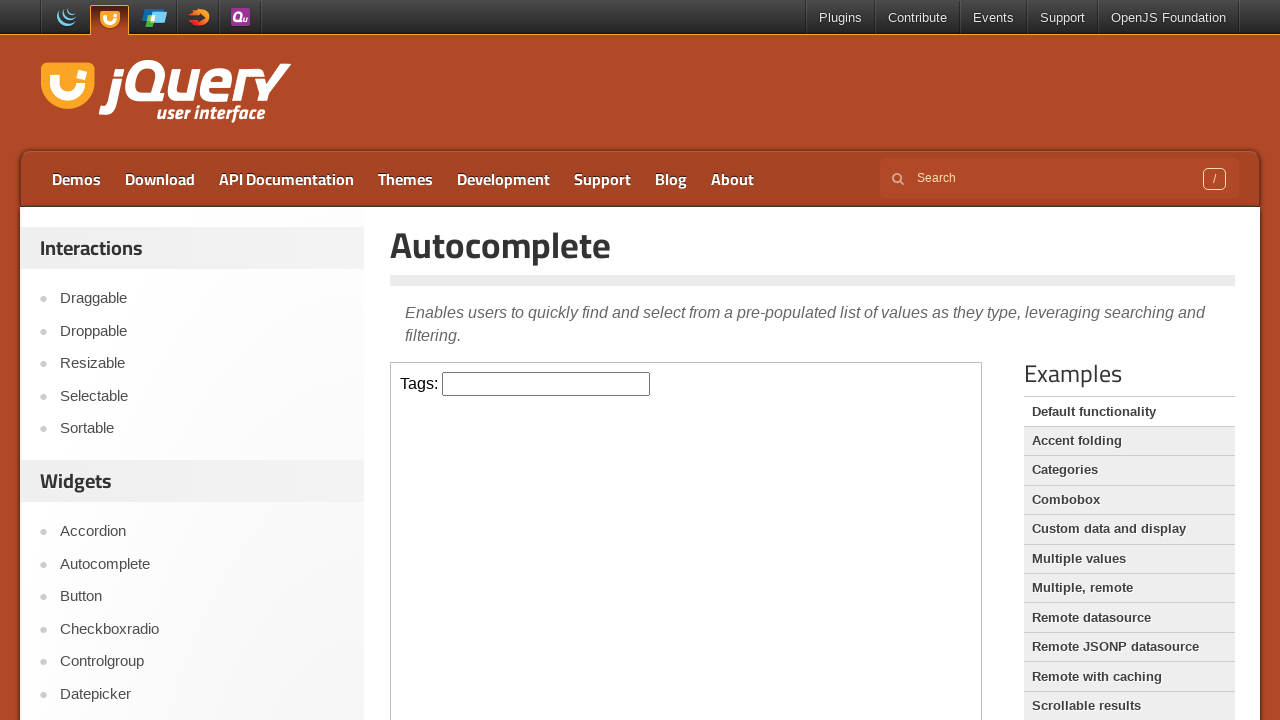

Clicked on the input field inside the iframe at (546, 384) on iframe >> internal:control=enter-frame >> input
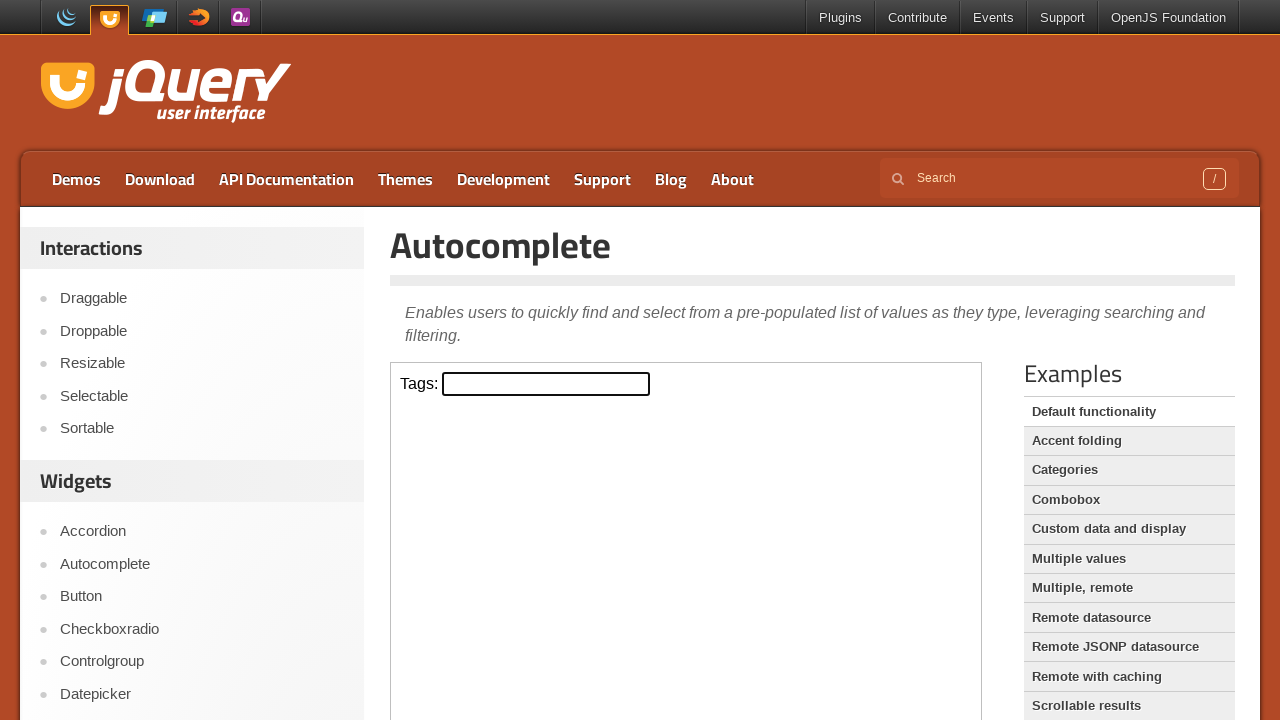

Typed 'P' in the input field to trigger autocomplete suggestions on iframe >> internal:control=enter-frame >> input
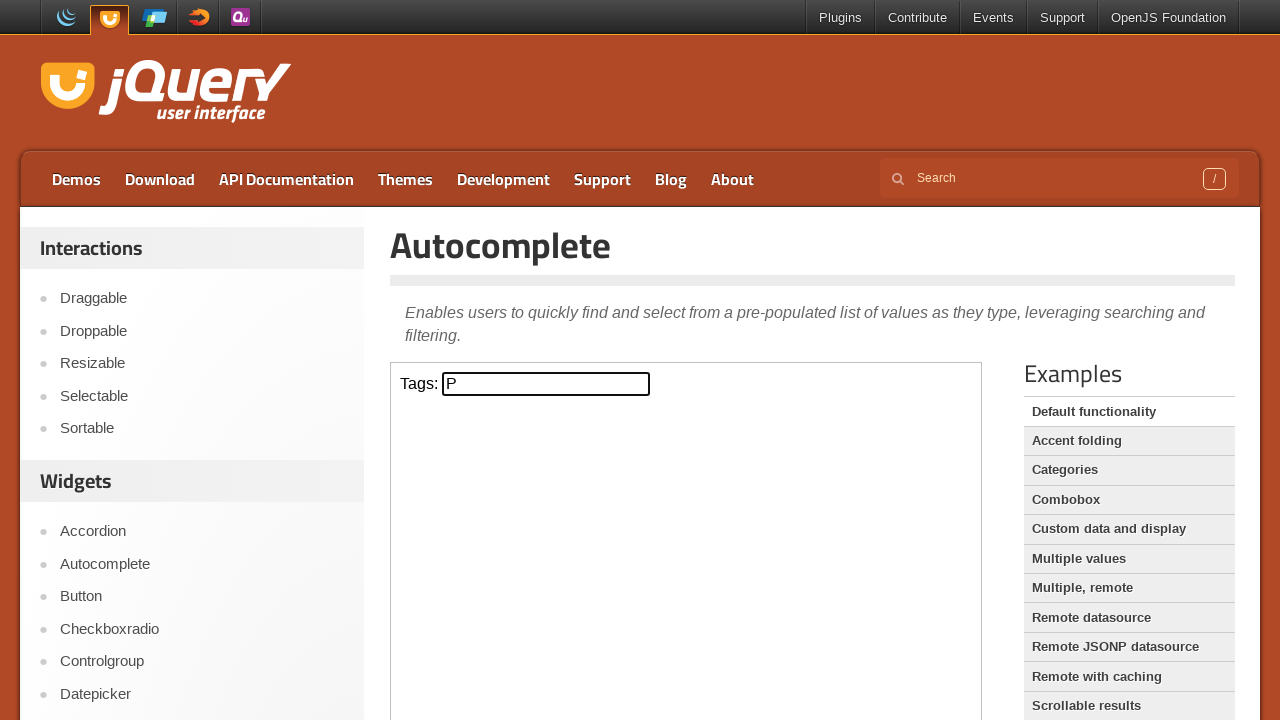

Selected 'Python' from the autocomplete suggestions at (546, 577) on iframe >> internal:control=enter-frame >> text=Python
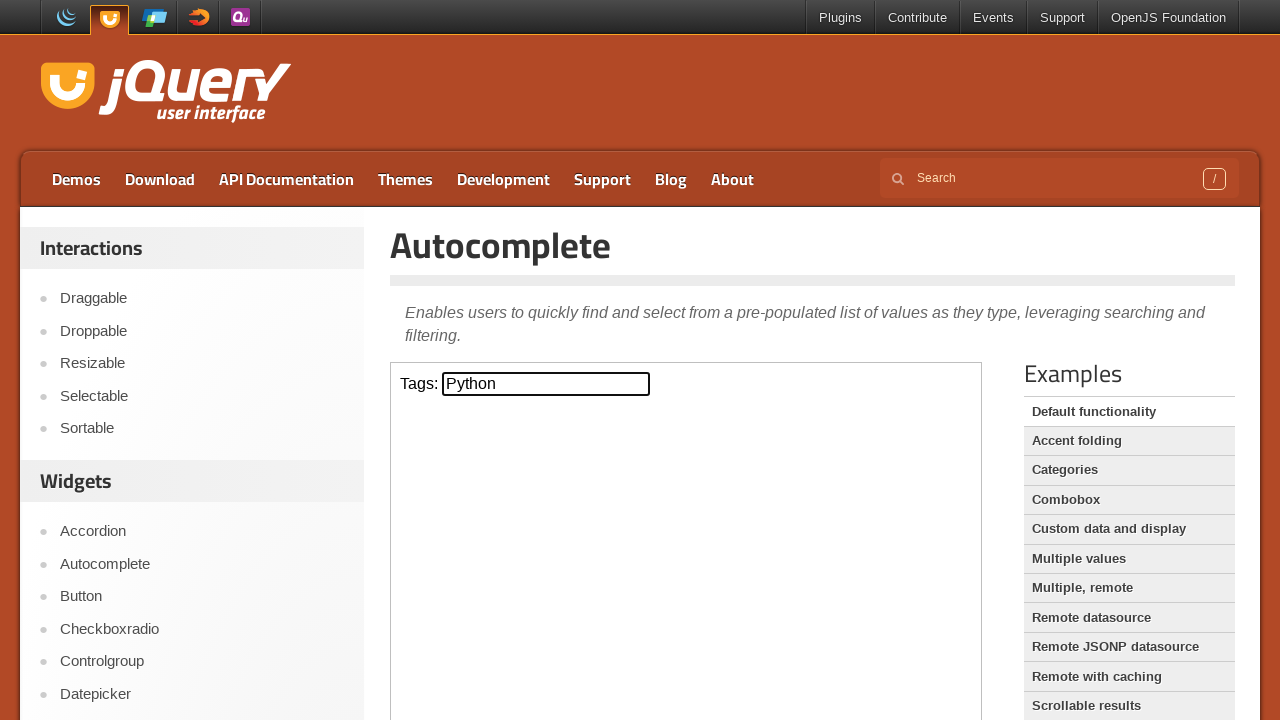

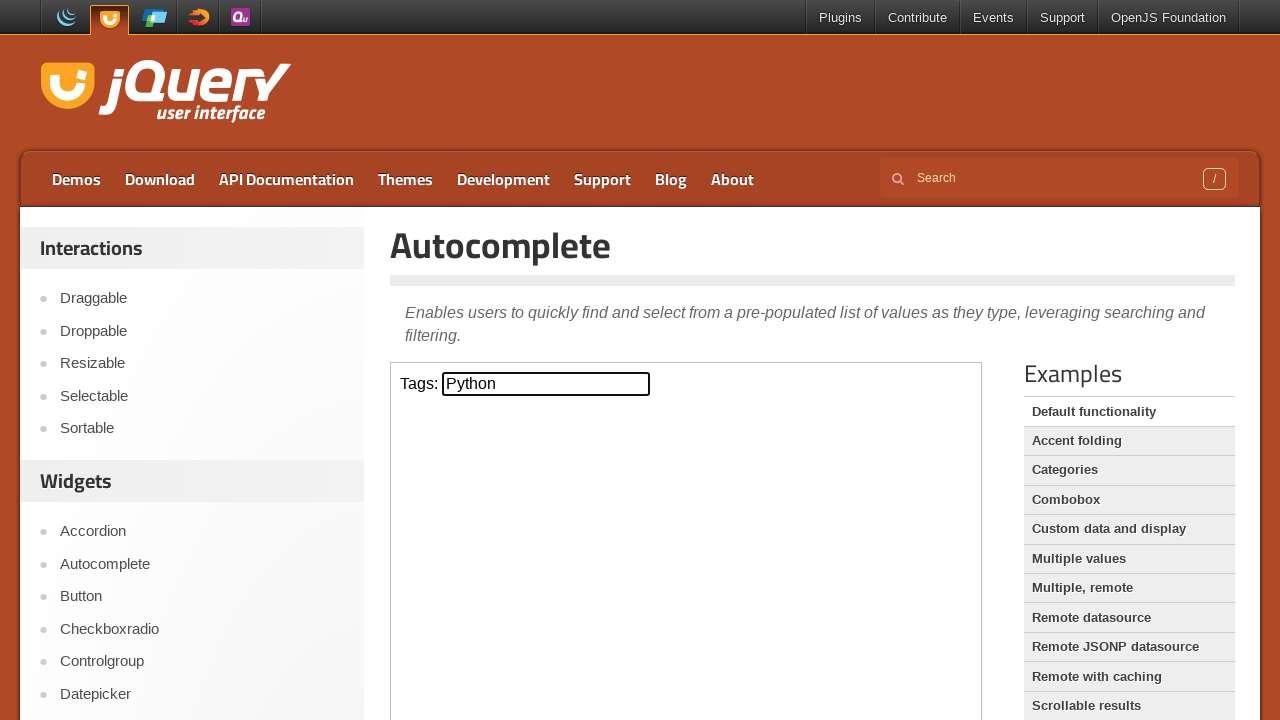